Navigates to a Selenium course content page and scrolls to a specific element about Continuous Testing in DevOps

Starting URL: http://greenstech.in/selenium-course-content.html

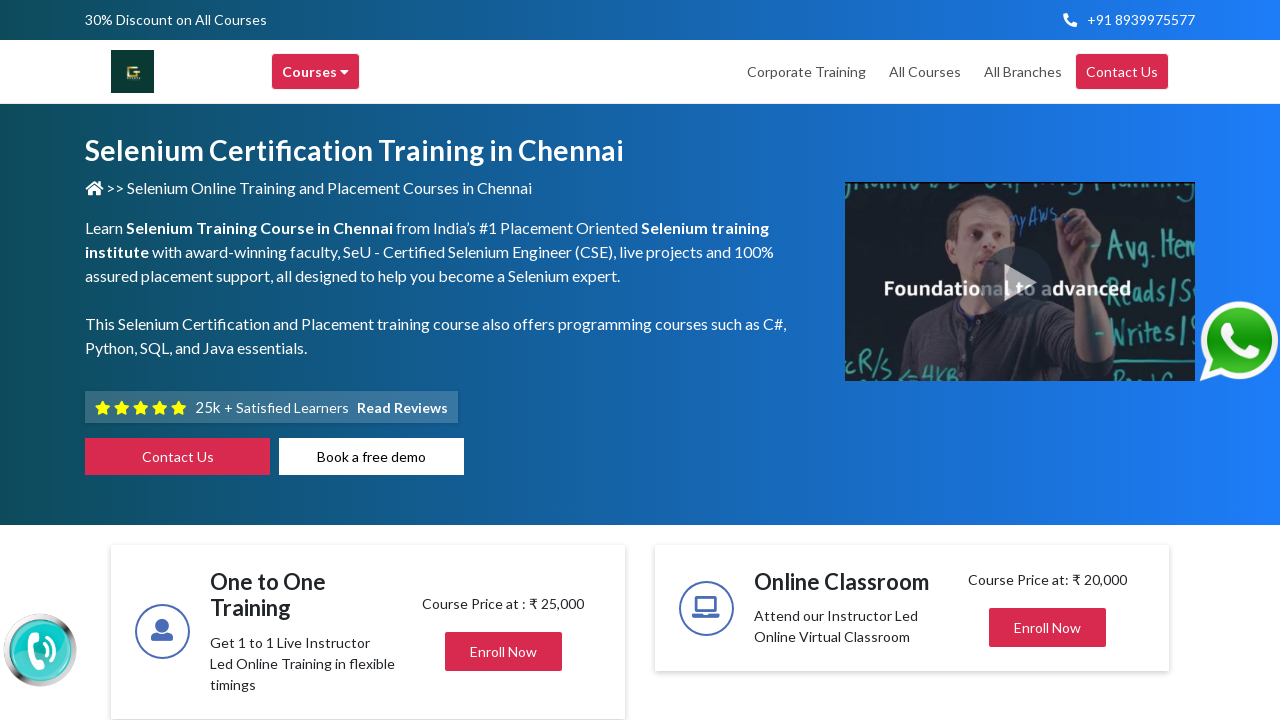

Navigated to Selenium course content page
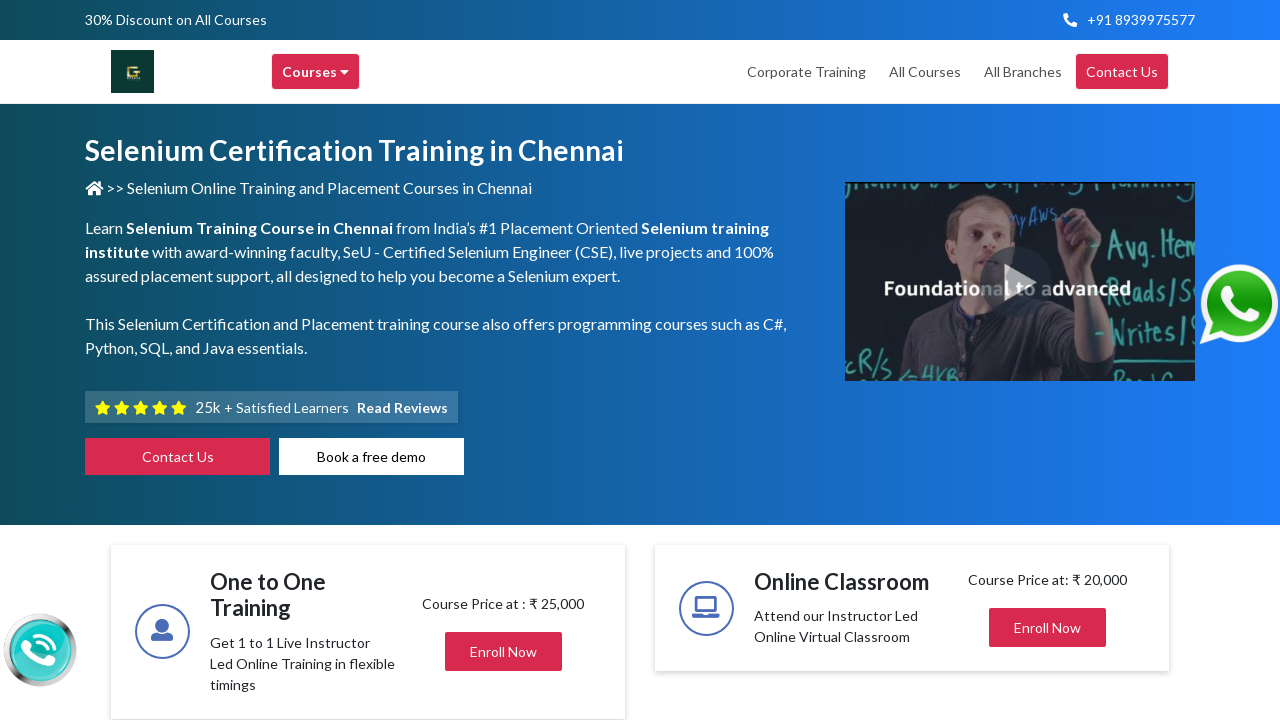

Scrolled to 'Continuous Testing in DevOps' element
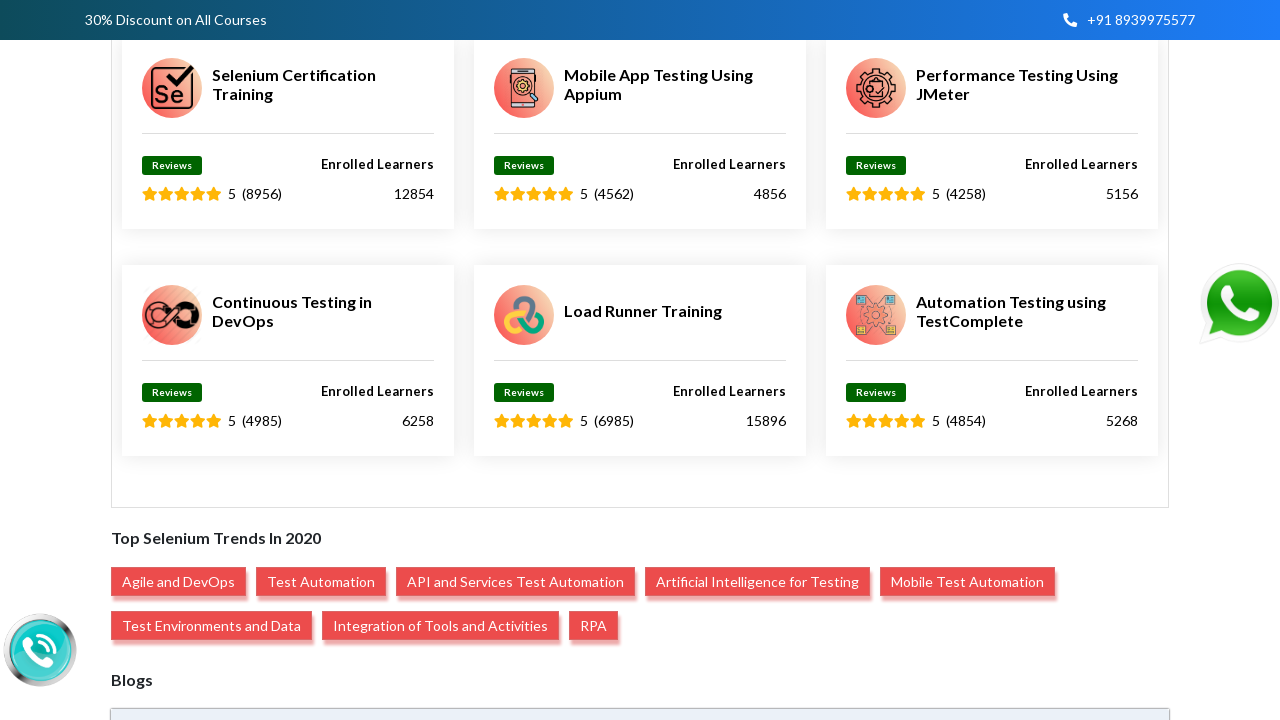

Confirmed 'Continuous Testing in DevOps' link is visible
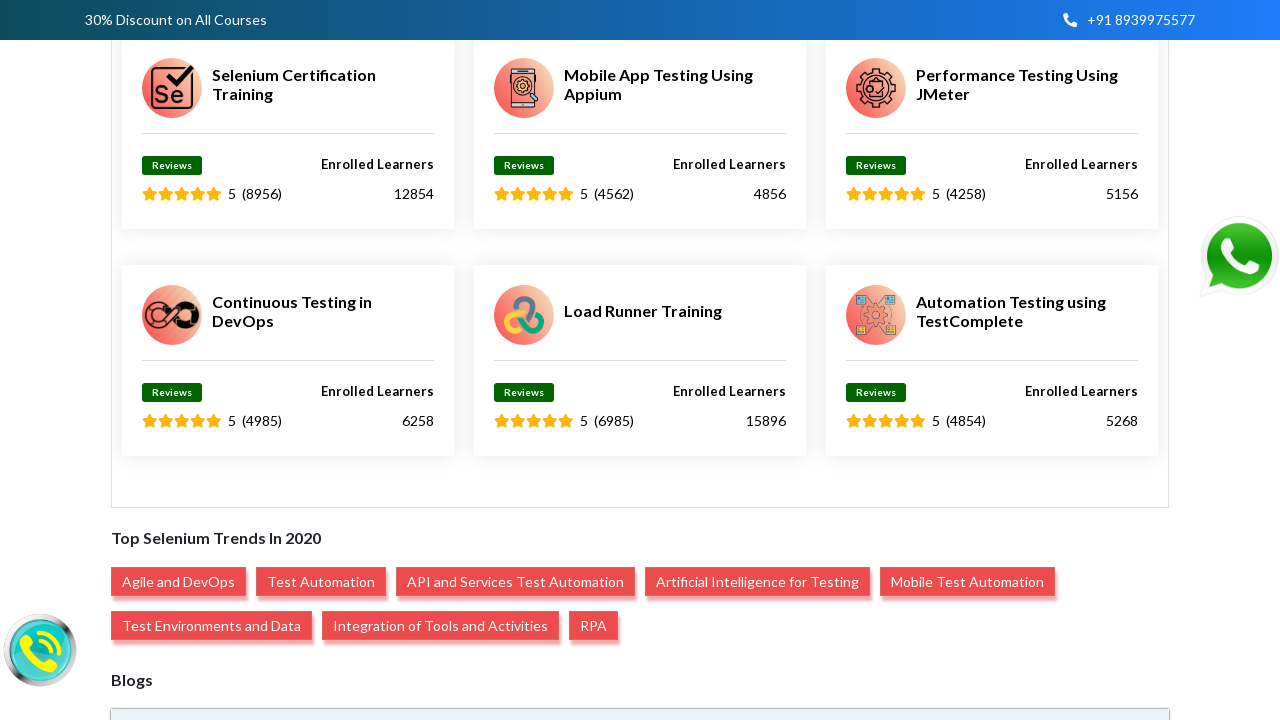

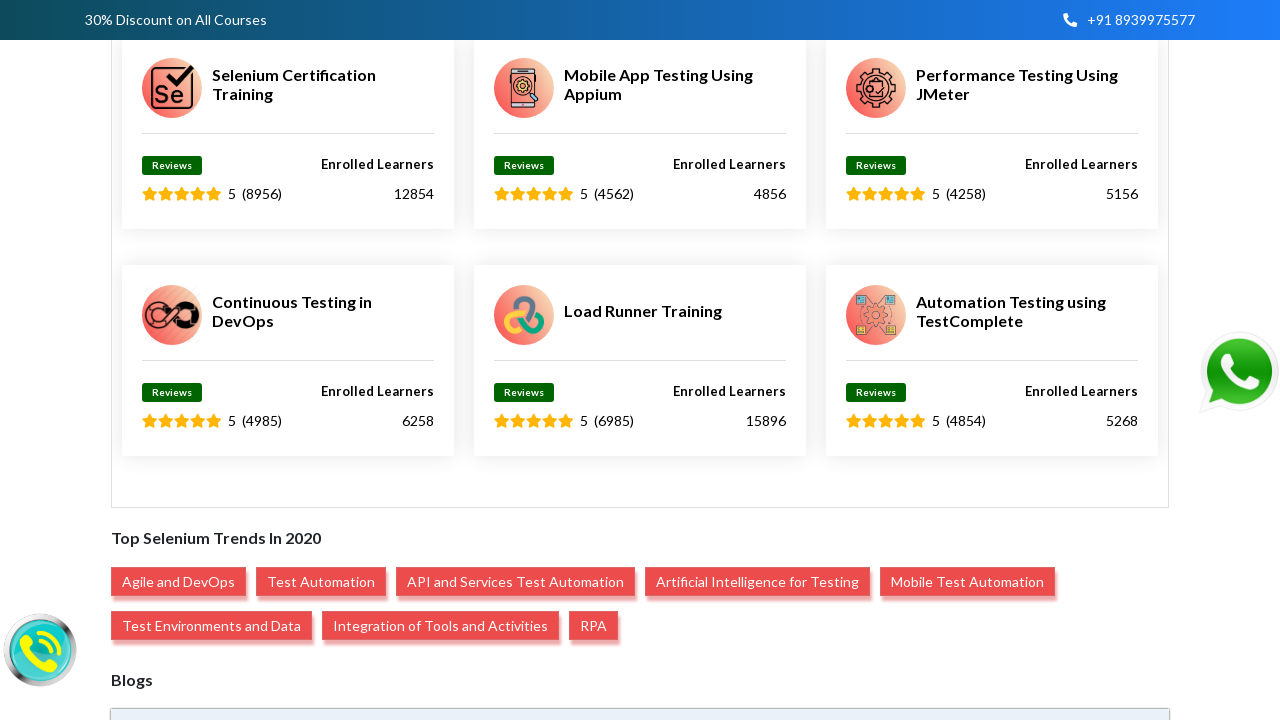